Tests alert and confirm dialog handling by entering a name, clicking alert button to accept an alert, then clicking confirm button to dismiss a confirmation dialog.

Starting URL: https://rahulshettyacademy.com/AutomationPractice/

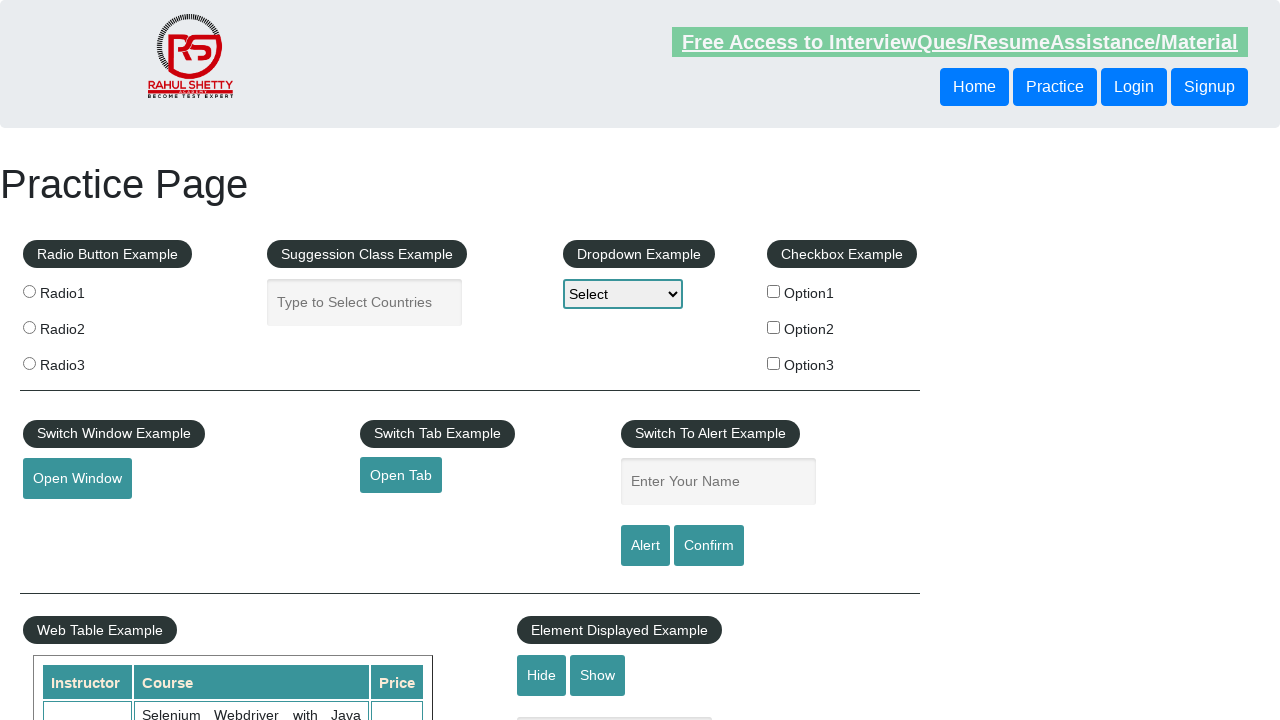

Filled name field with 'Rahul' on #name
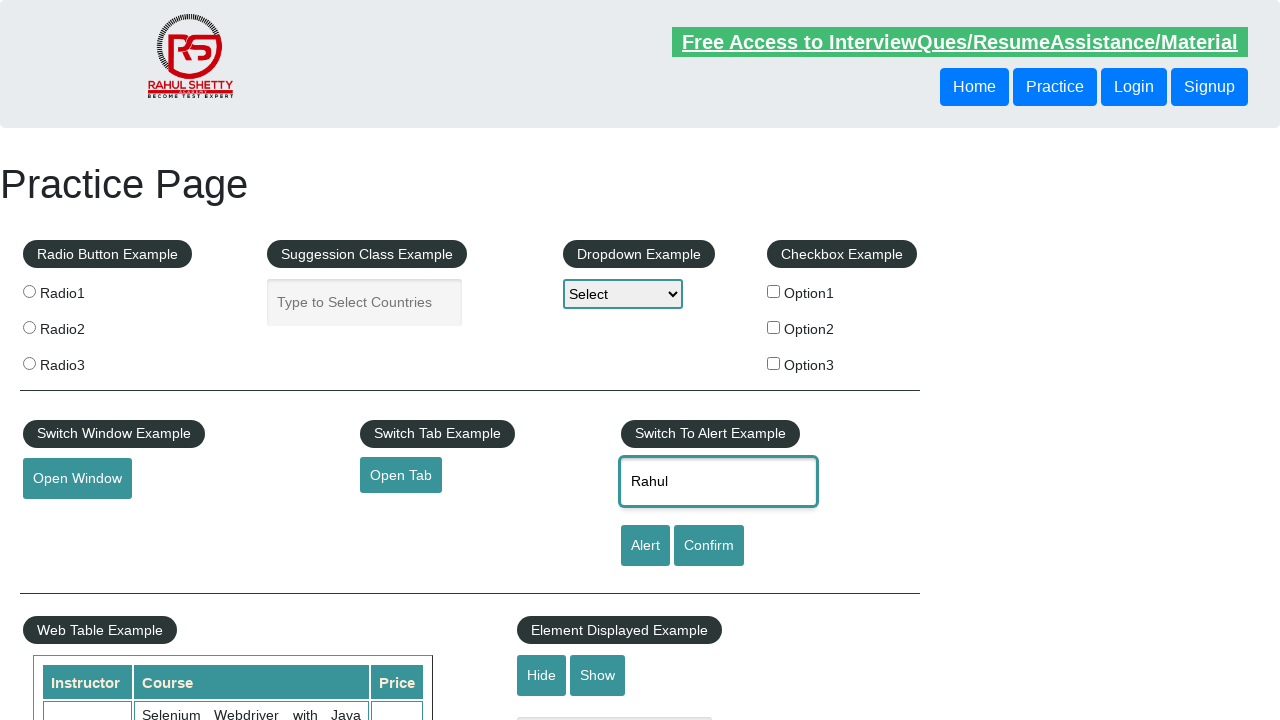

Clicked alert button at (645, 546) on #alertbtn
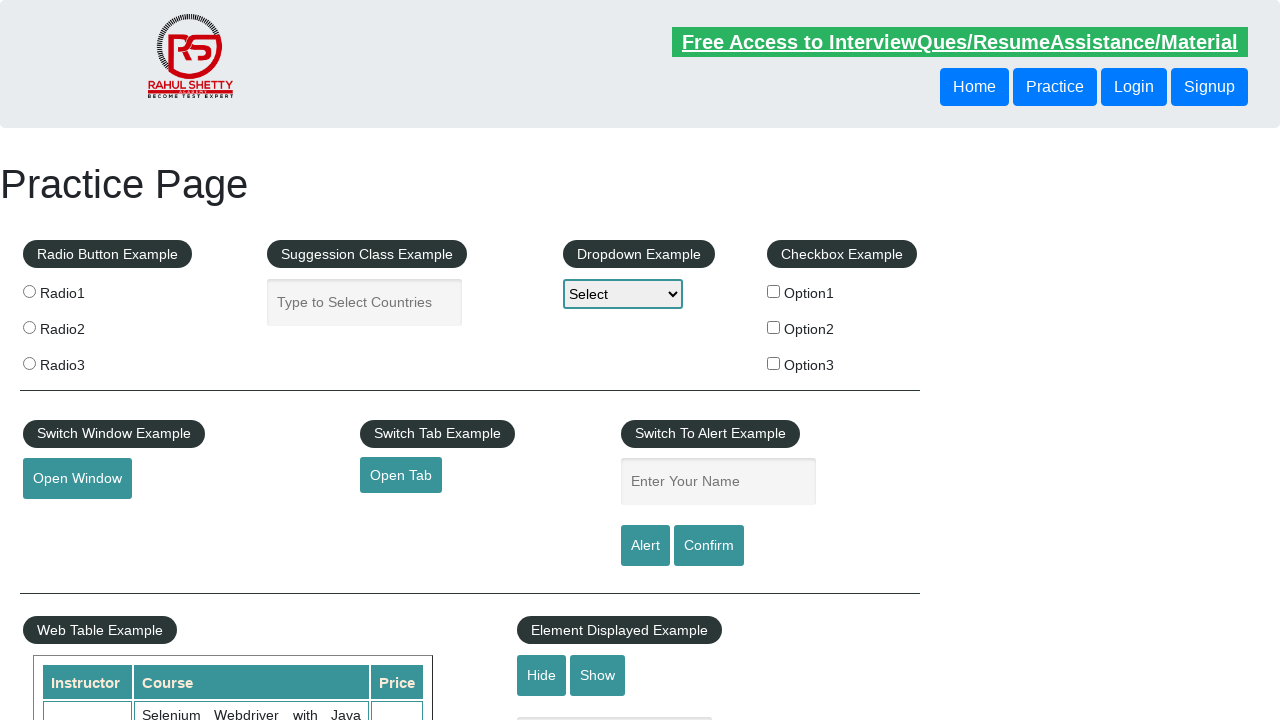

Set up alert dialog handler to accept
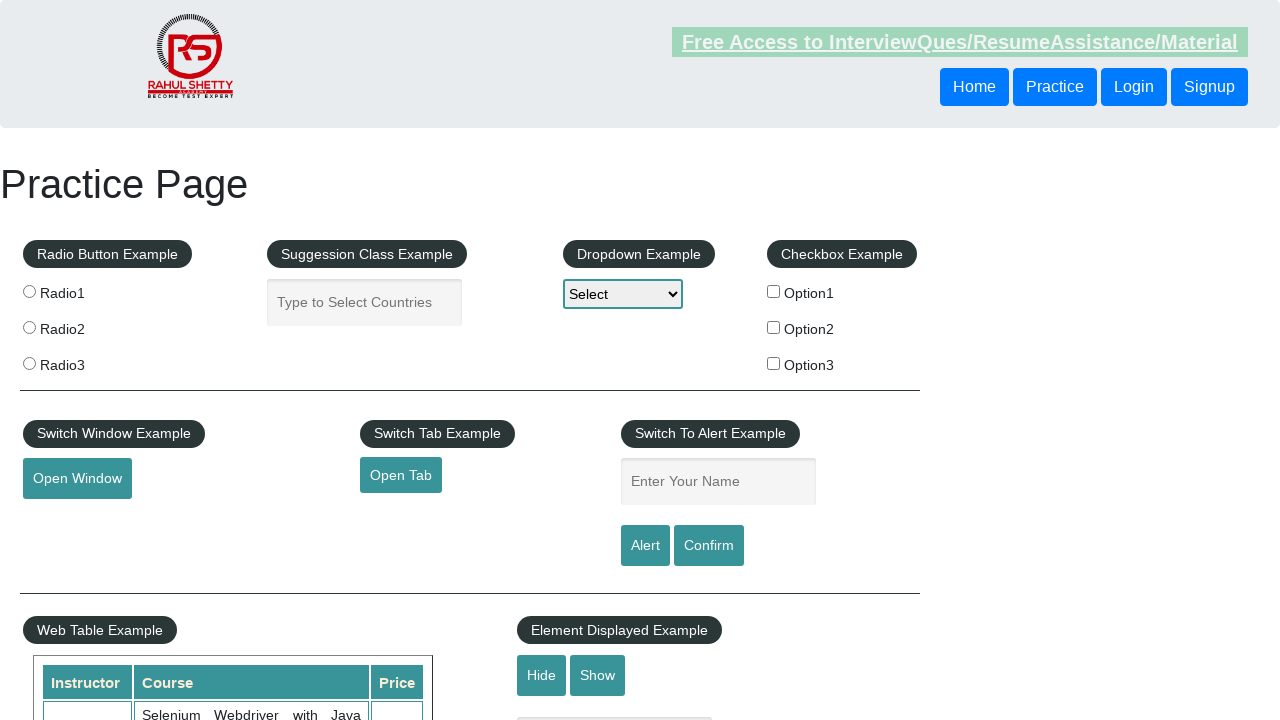

Alert dialog accepted and dismissed
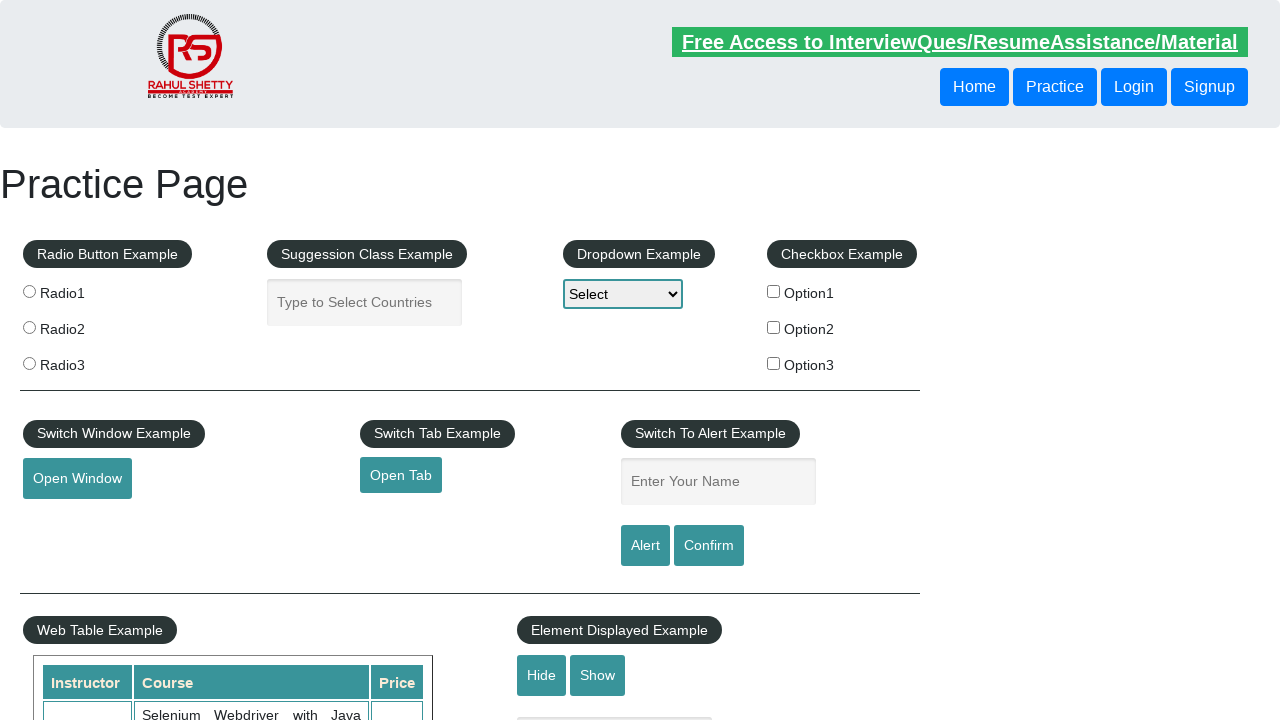

Set up confirm dialog handler to dismiss
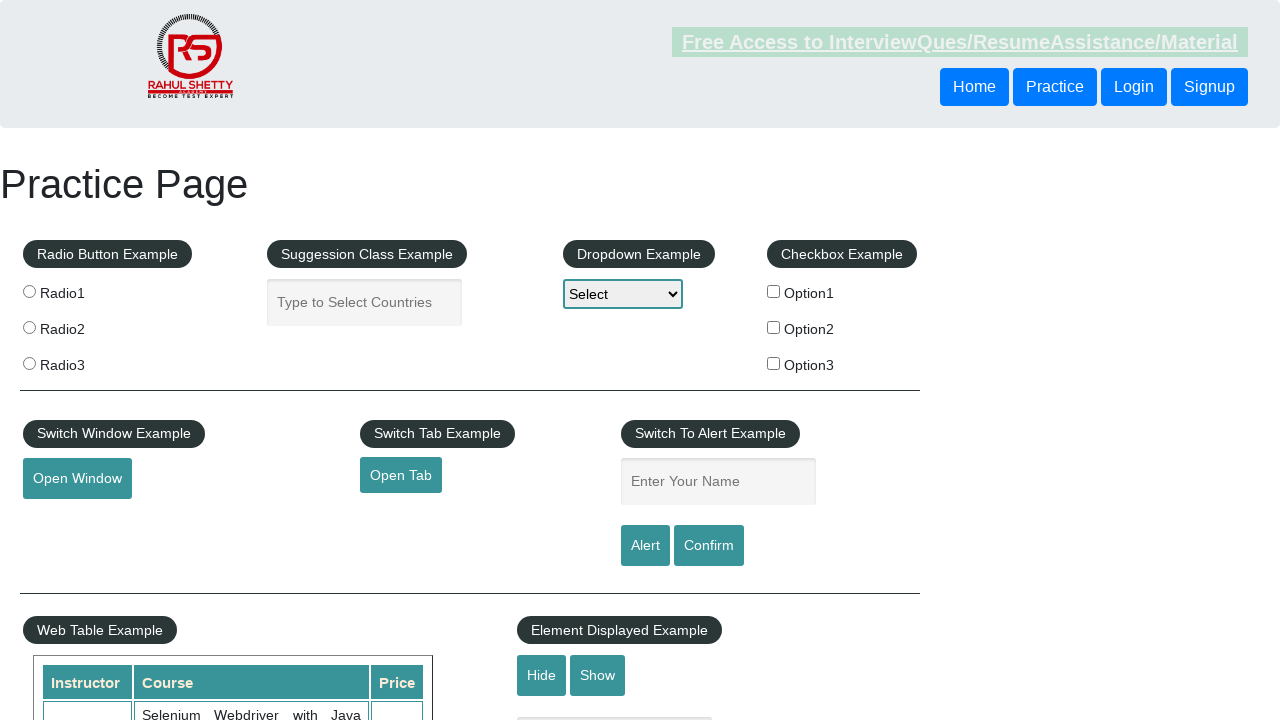

Clicked confirm button at (709, 546) on #confirmbtn
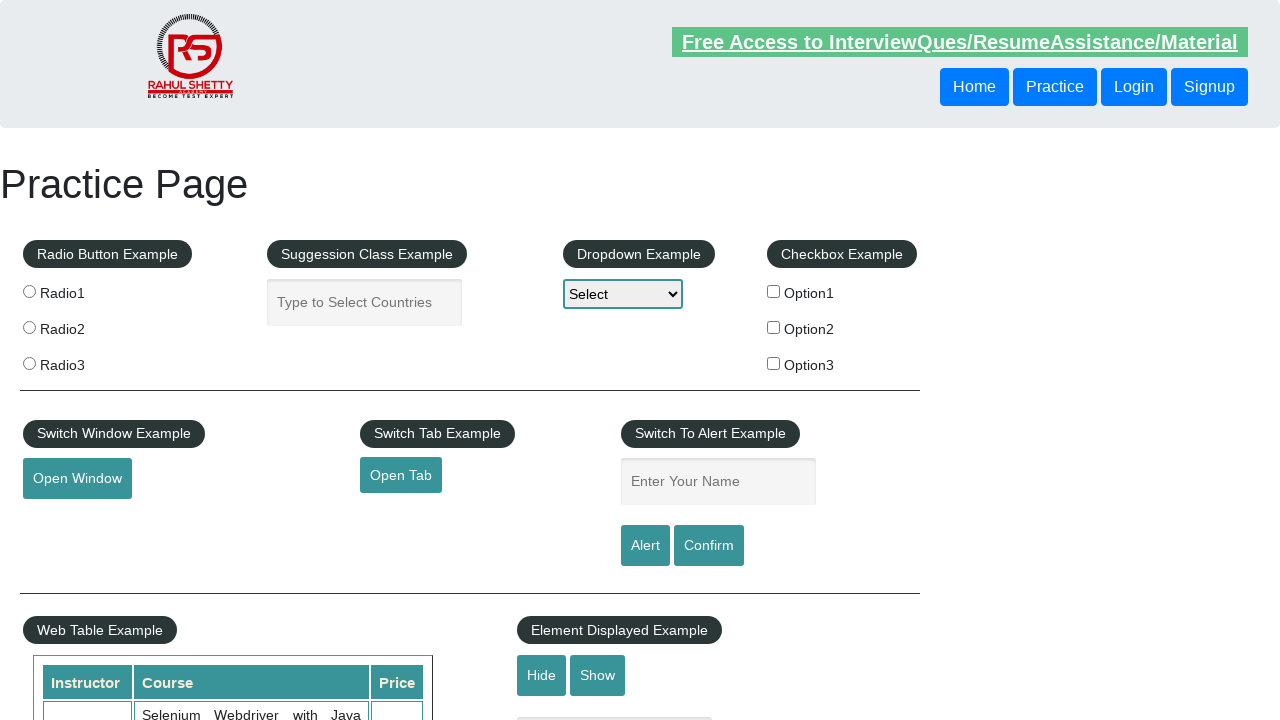

Confirm dialog dismissed
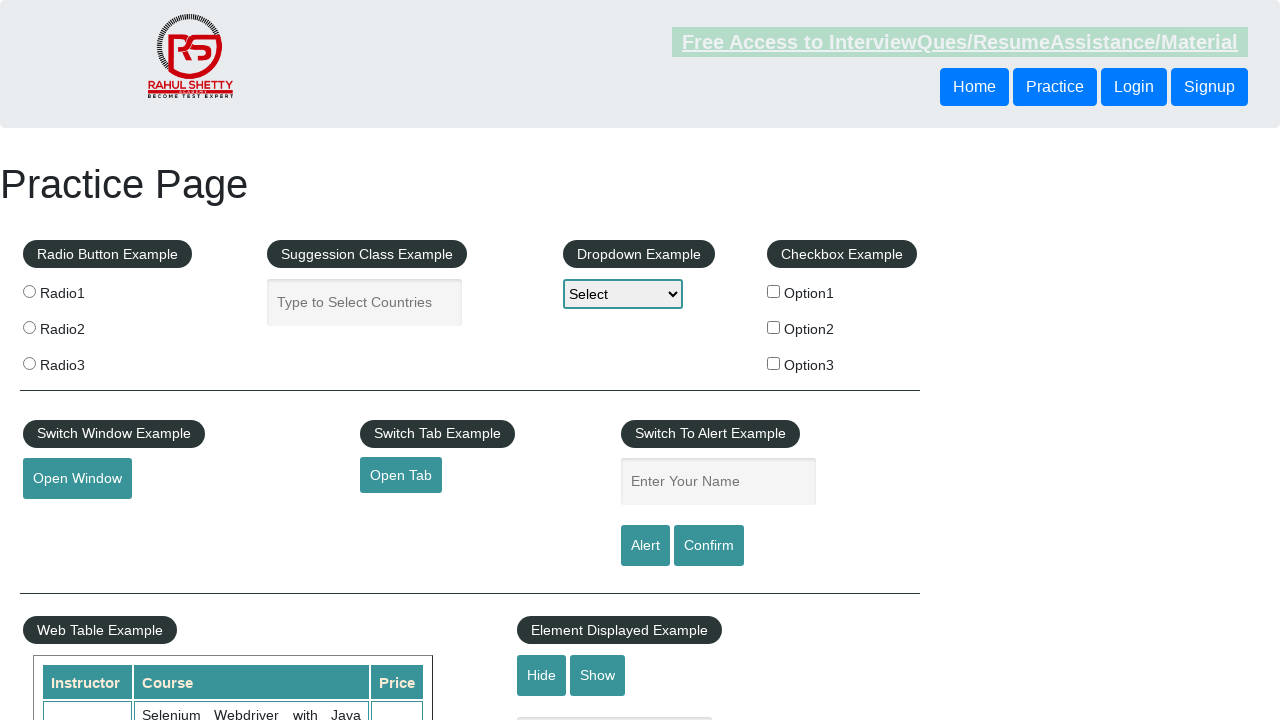

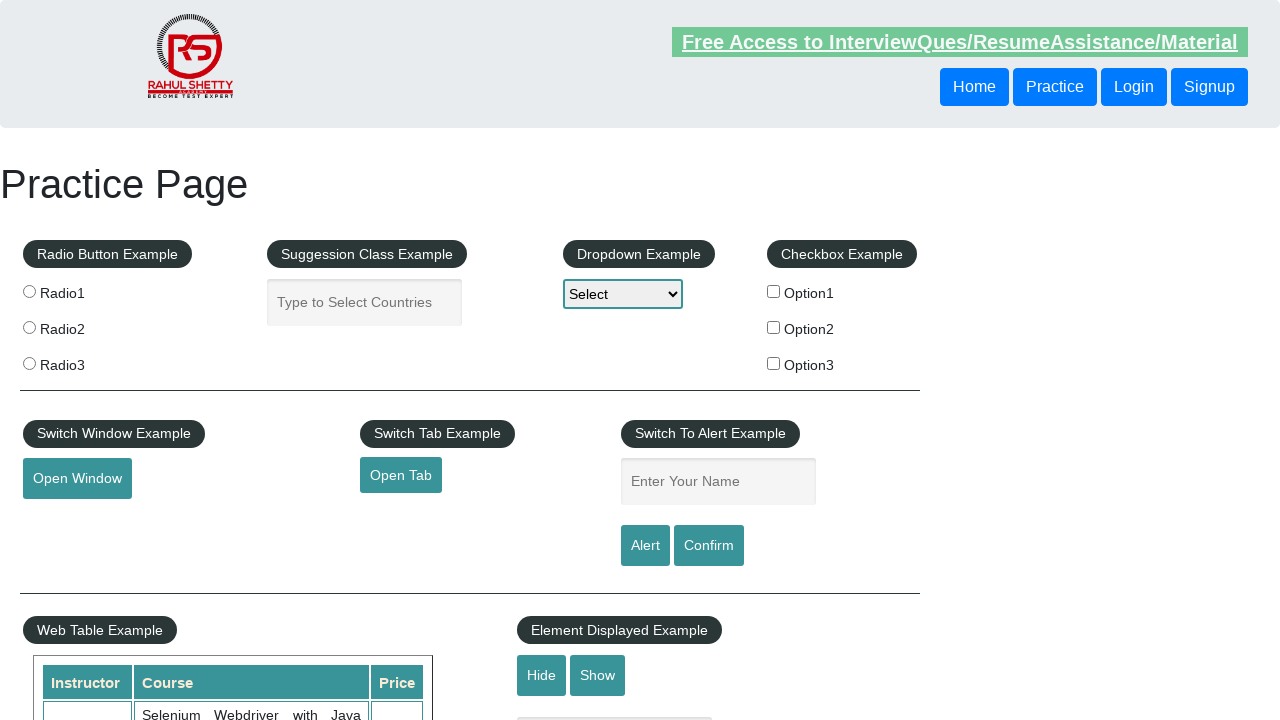